Tests page jankiness by navigating to a demo page and clicking the "add" button multiple times to add moving elements, then observing the page motion behavior

Starting URL: https://googlechrome.github.io/devtools-samples/jank/

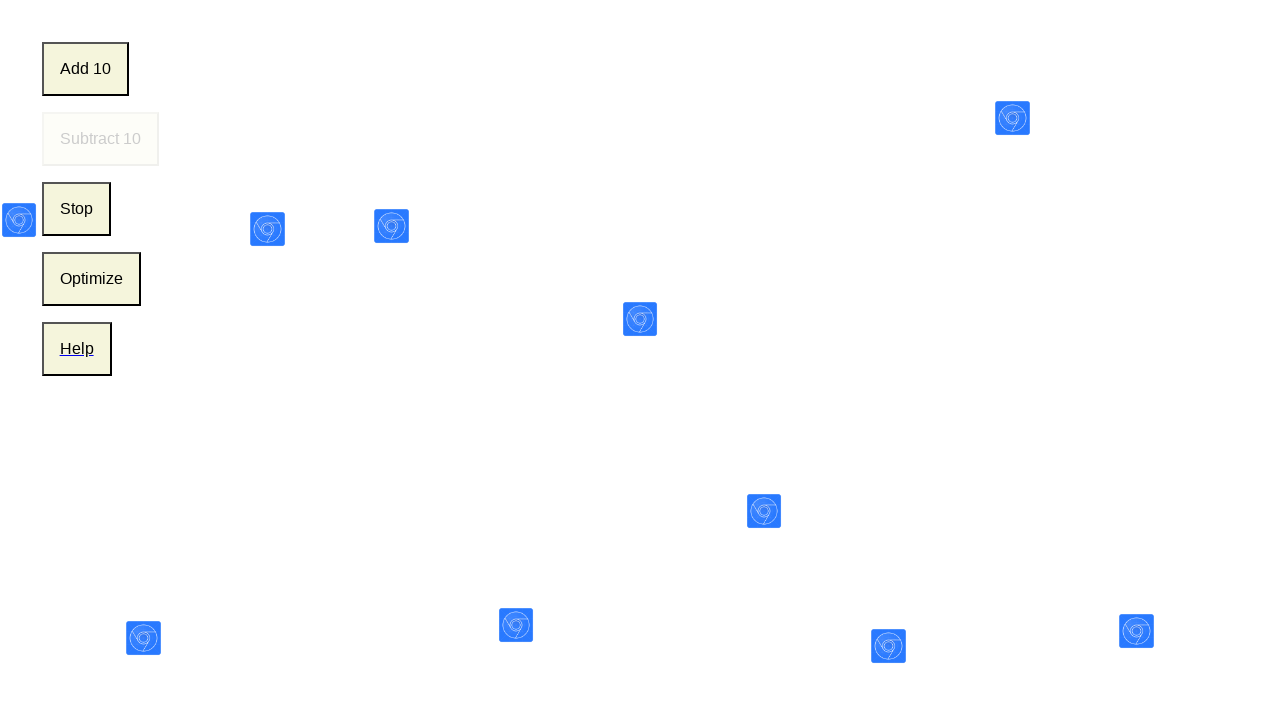

Navigated to jank demo page
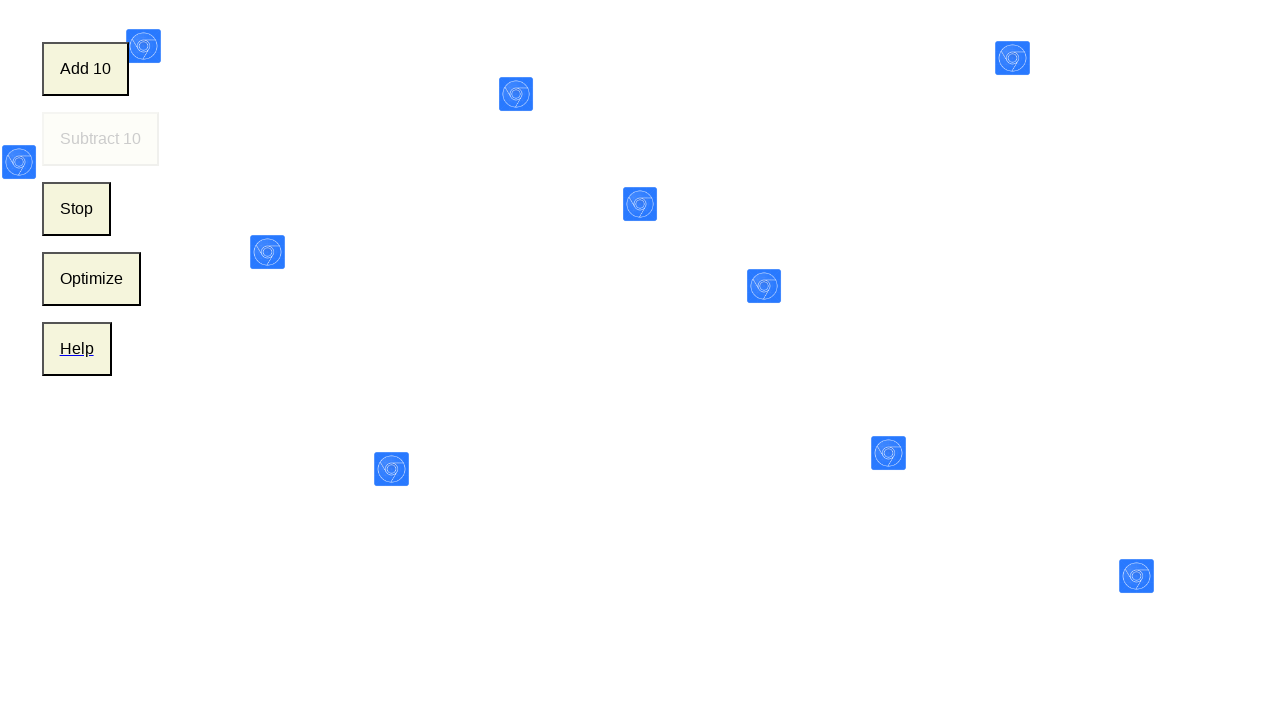

Clicked add button (click 1/10) to add moving element at (85, 69) on .add
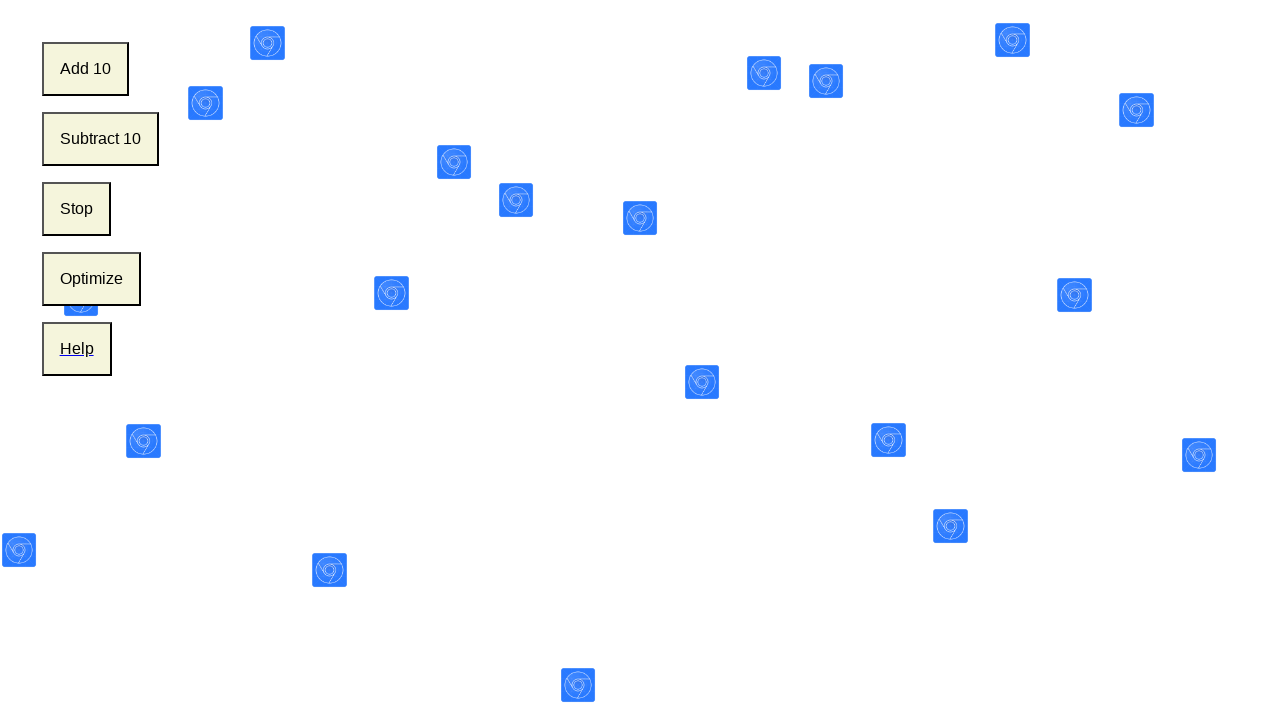

Clicked add button (click 2/10) to add moving element at (85, 69) on .add
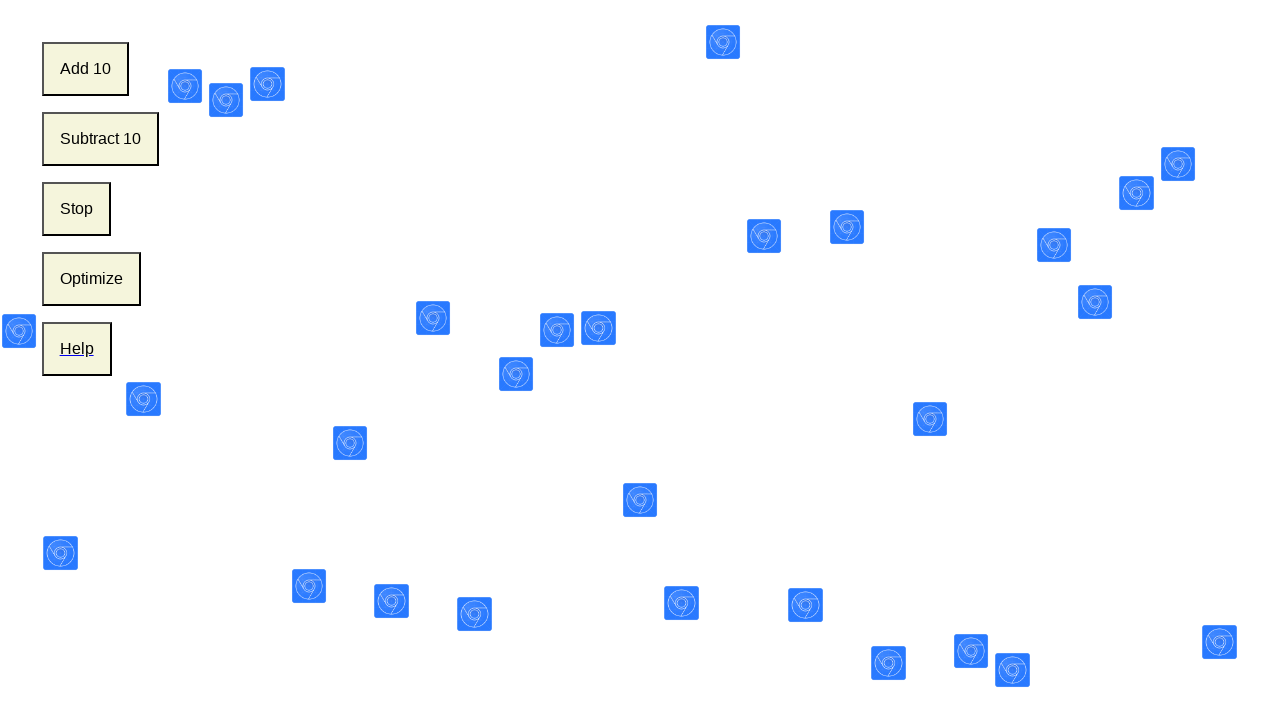

Clicked add button (click 3/10) to add moving element at (85, 69) on .add
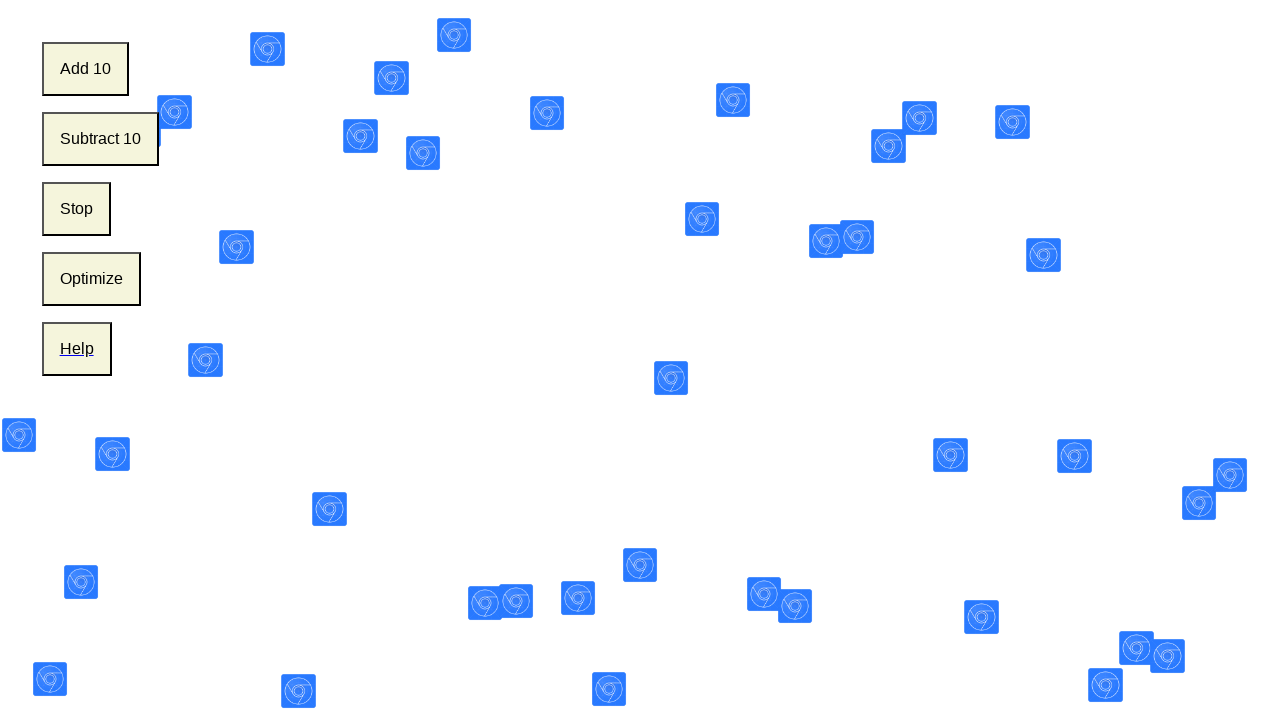

Clicked add button (click 4/10) to add moving element at (85, 69) on .add
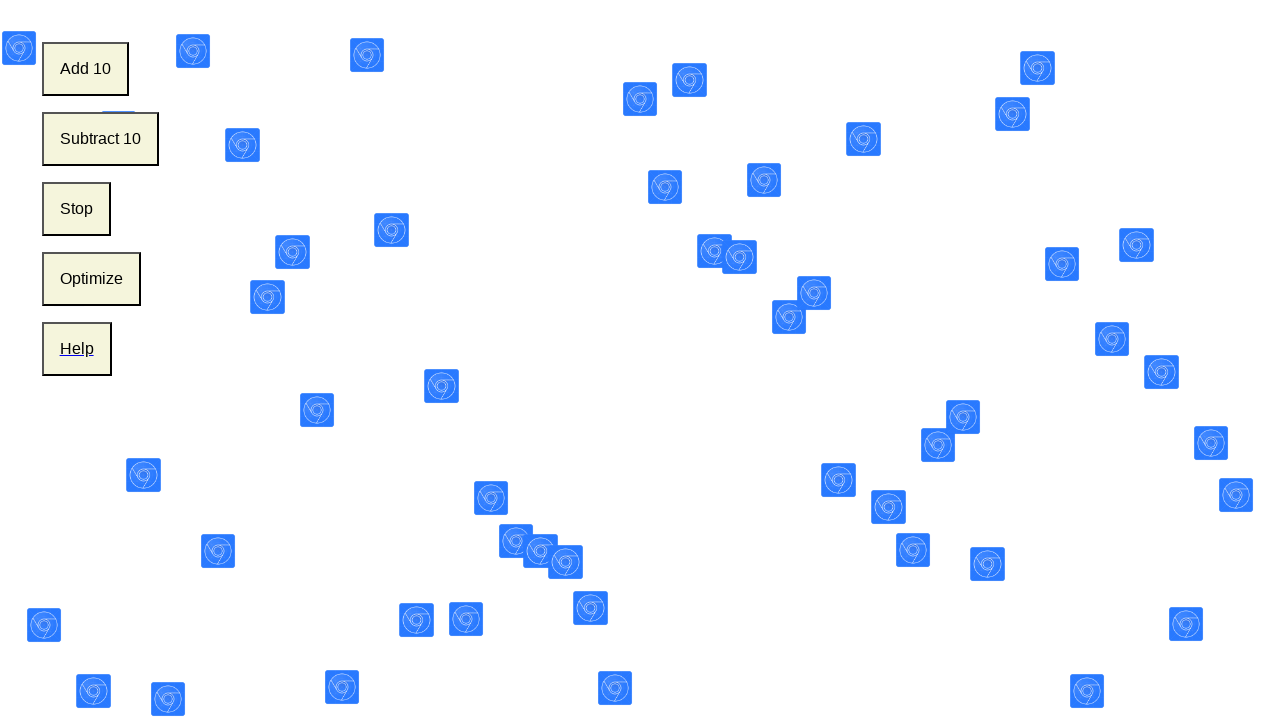

Clicked add button (click 5/10) to add moving element at (85, 69) on .add
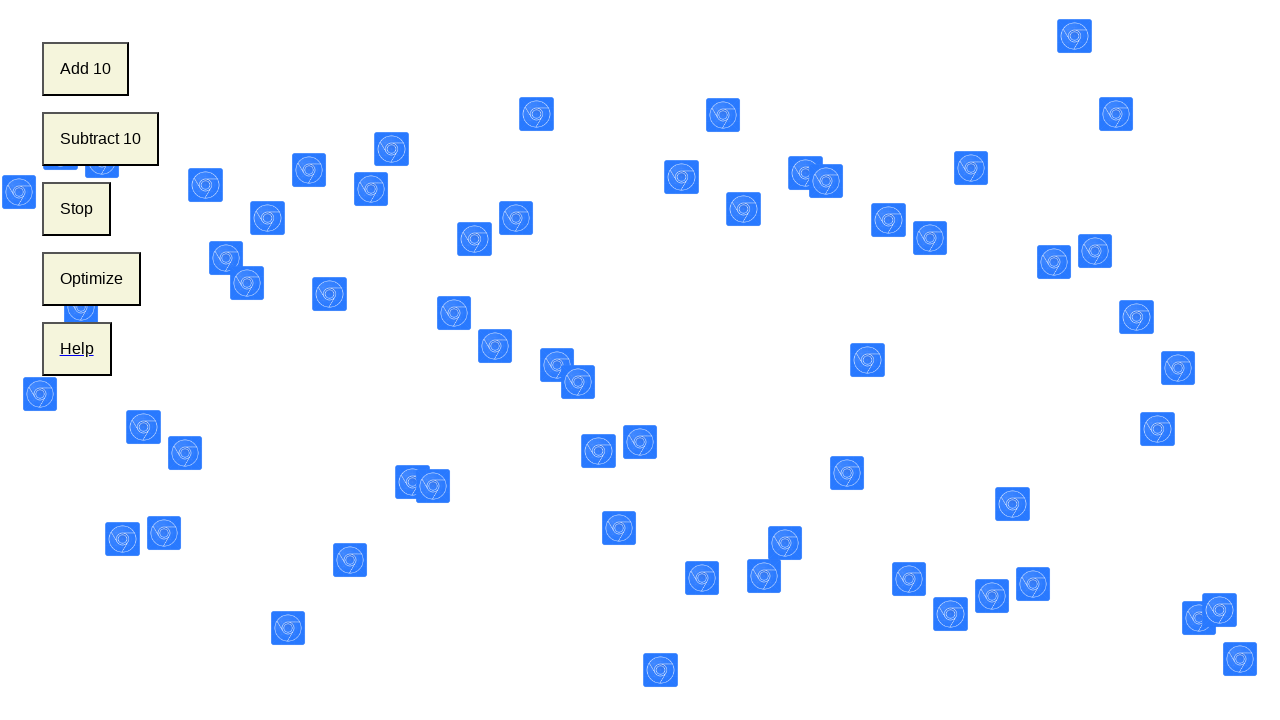

Clicked add button (click 6/10) to add moving element at (85, 69) on .add
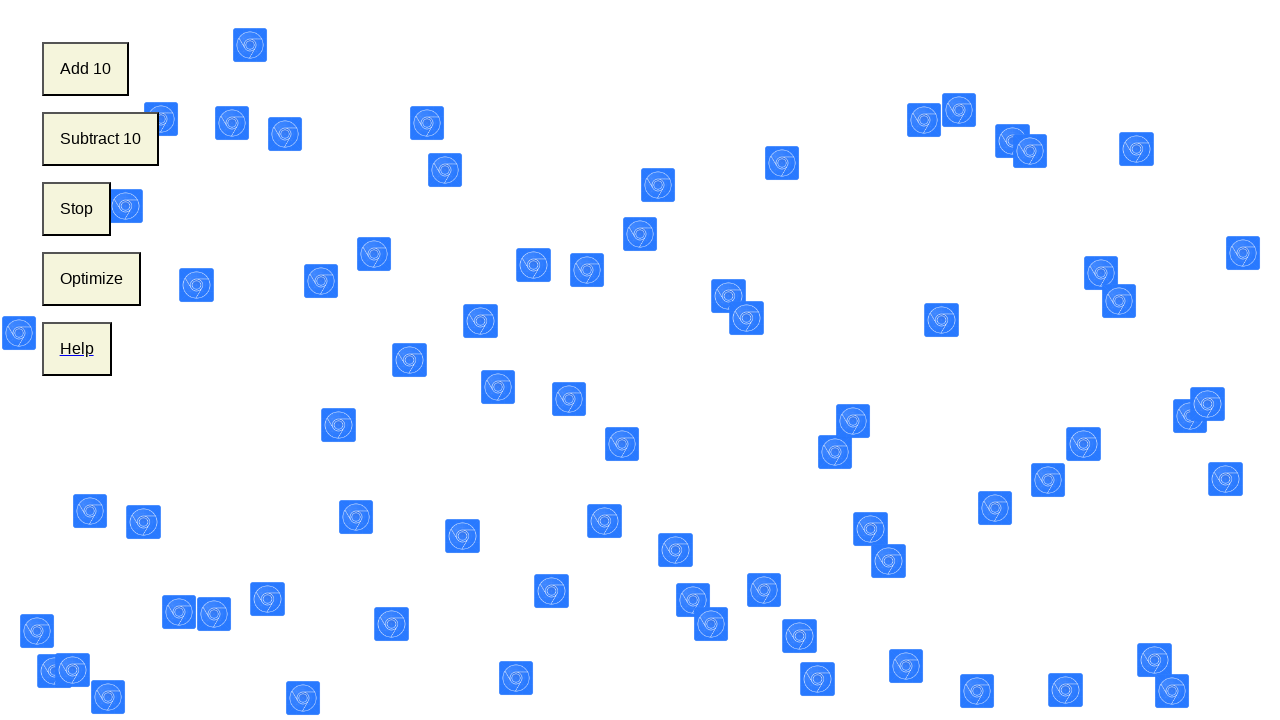

Clicked add button (click 7/10) to add moving element at (85, 69) on .add
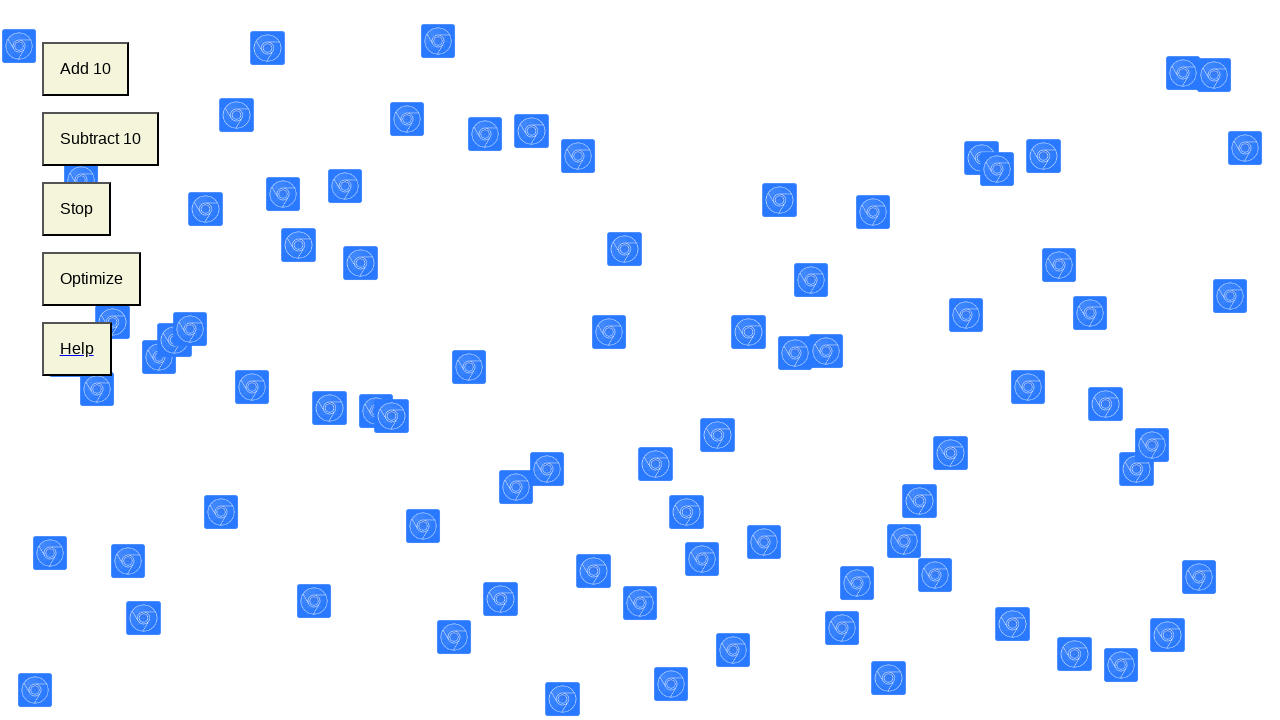

Clicked add button (click 8/10) to add moving element at (85, 69) on .add
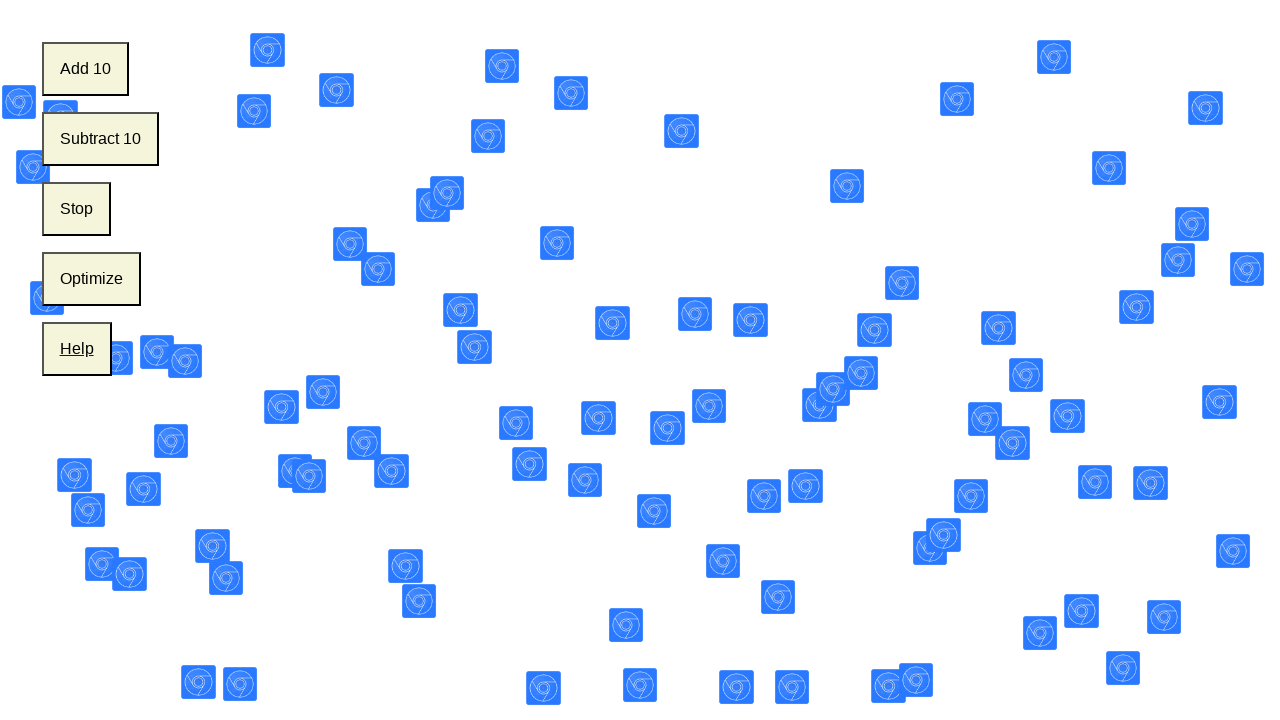

Clicked add button (click 9/10) to add moving element at (85, 69) on .add
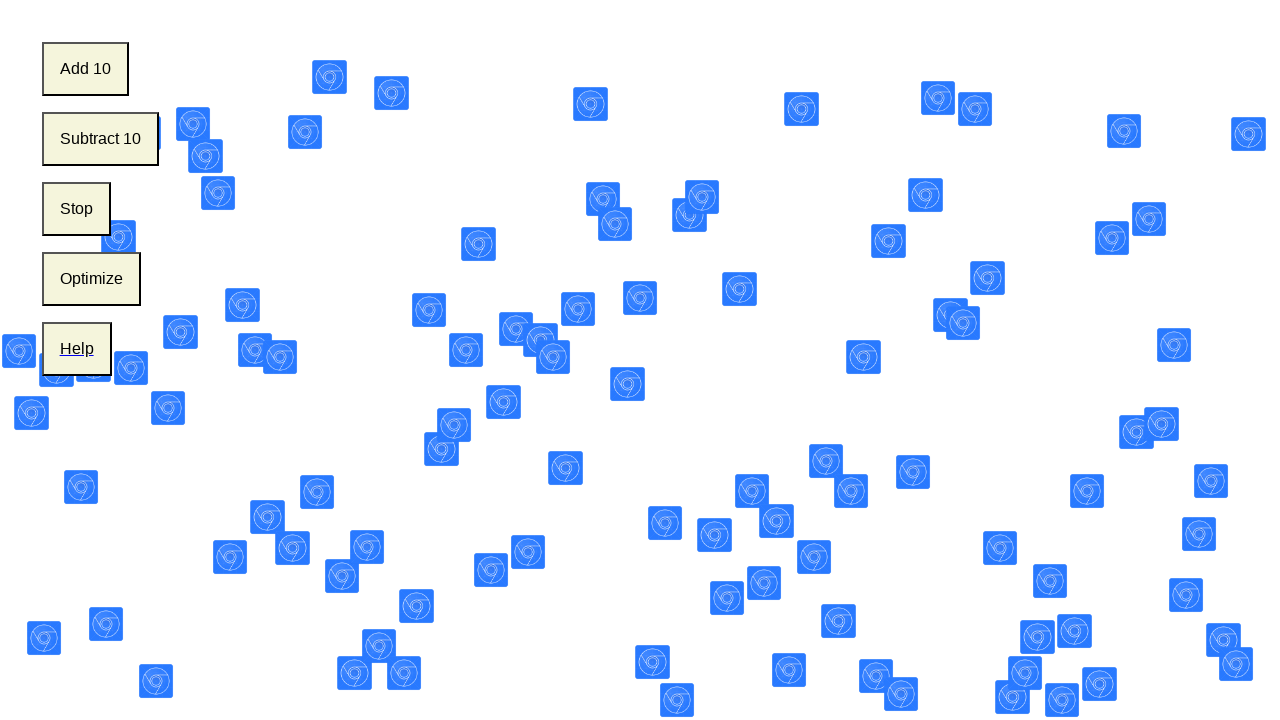

Clicked add button (click 10/10) to add moving element at (85, 69) on .add
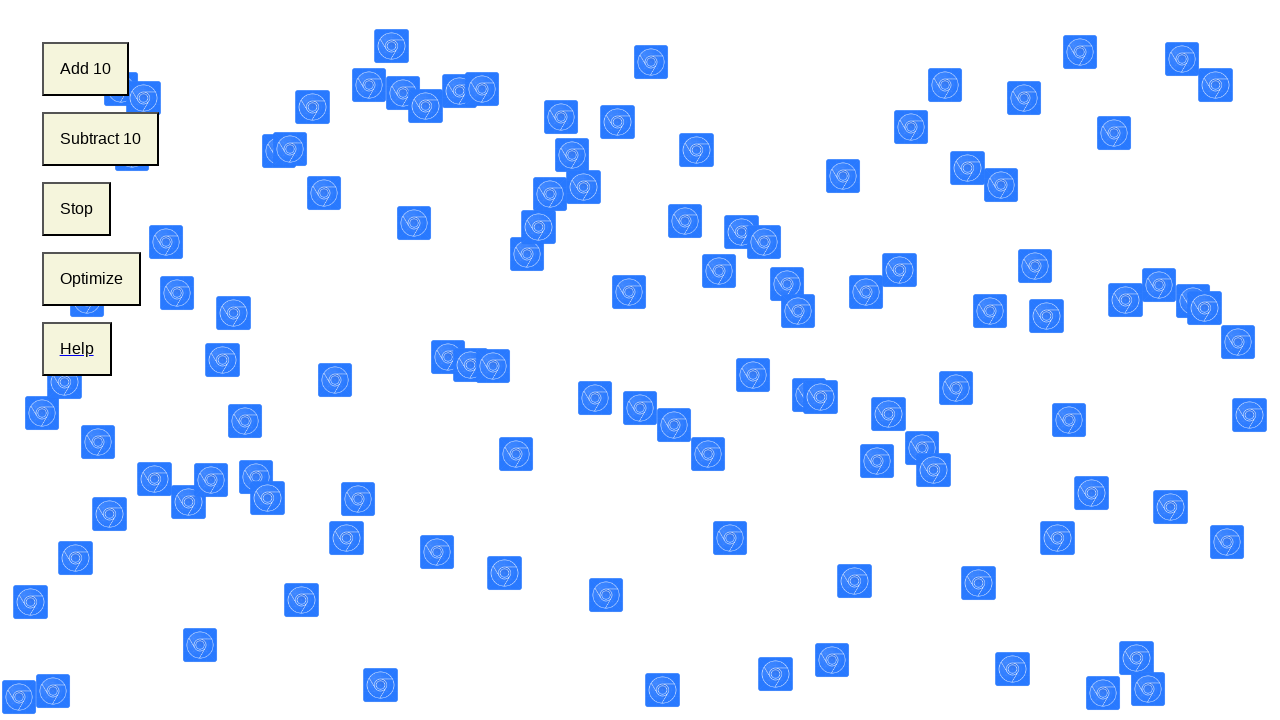

Waited 1 second to observe page jankiness with moving elements
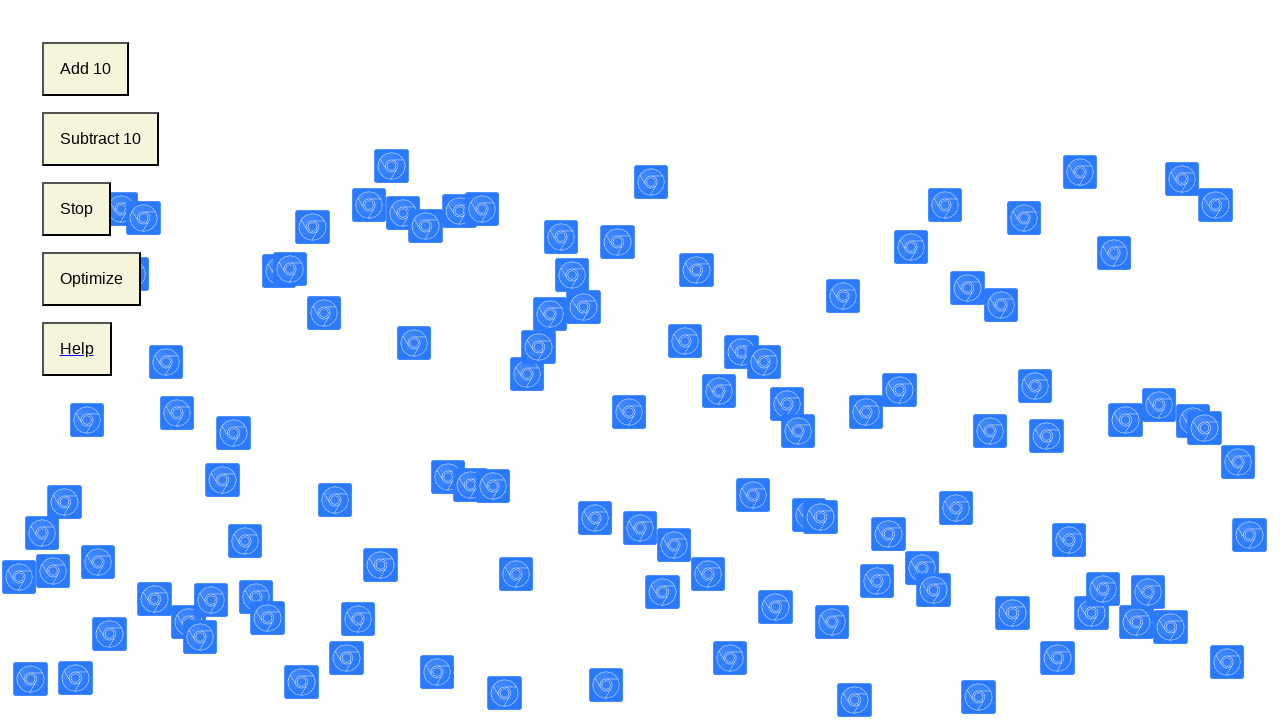

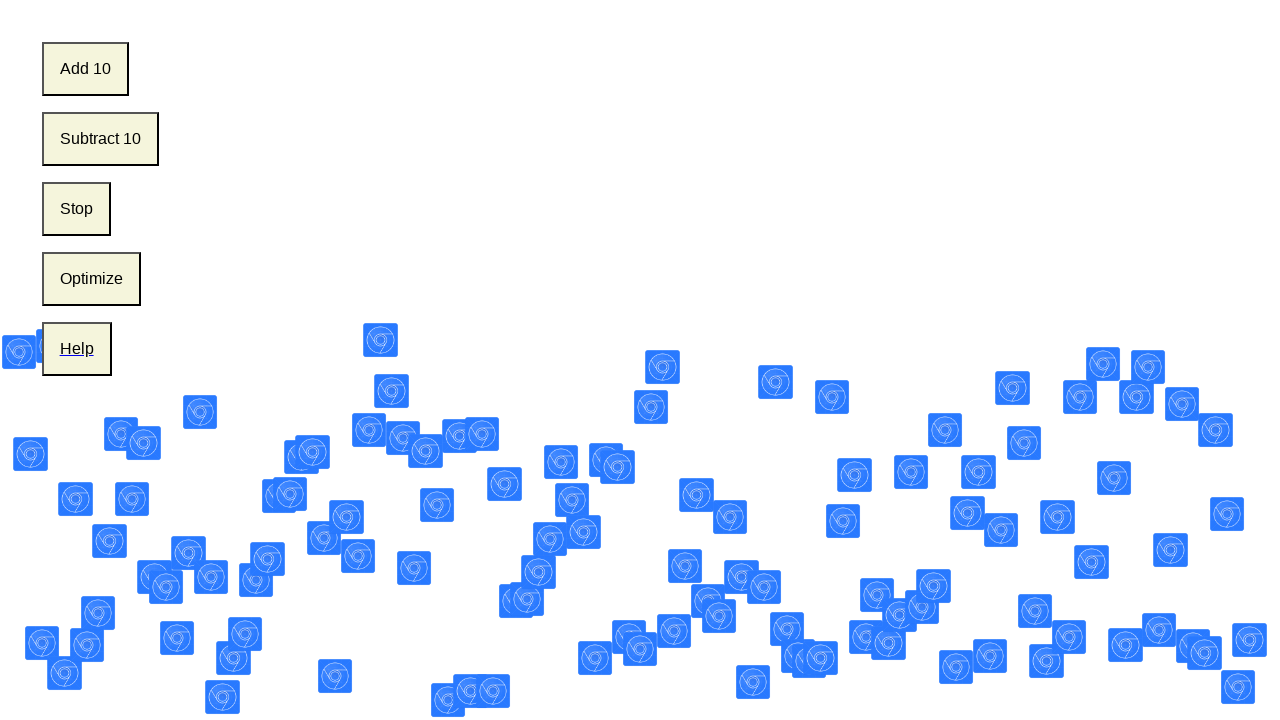